Tests dynamic loading by clicking start button and waiting for the finish element with proper timeout

Starting URL: http://the-internet.herokuapp.com/dynamic_loading/2

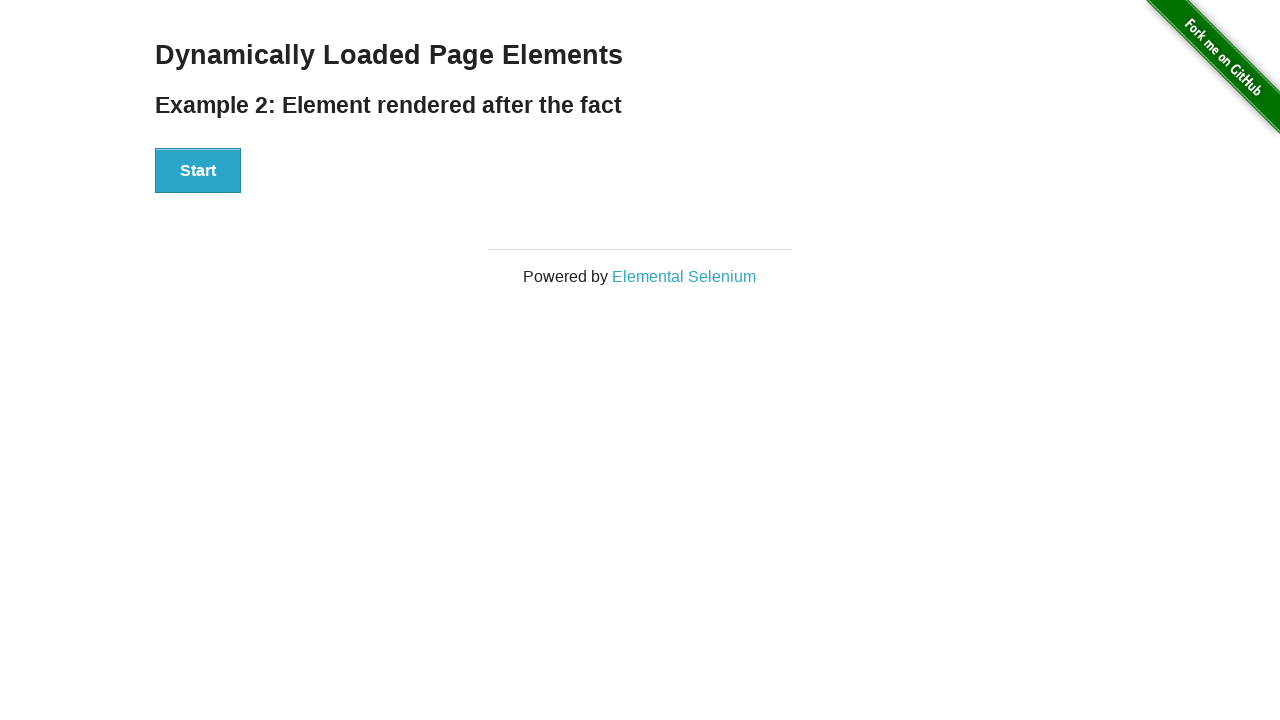

Clicked start button to trigger dynamic loading at (198, 171) on #start button
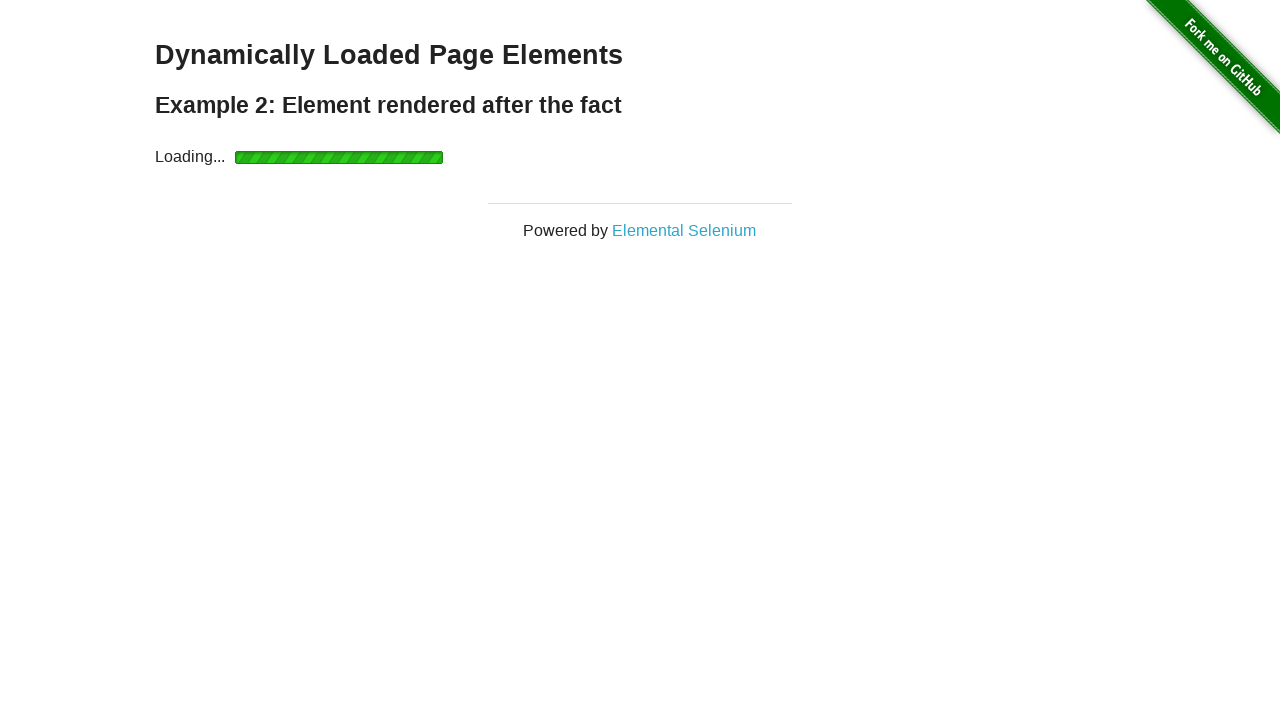

Waited for finish element to appear with 8 second timeout
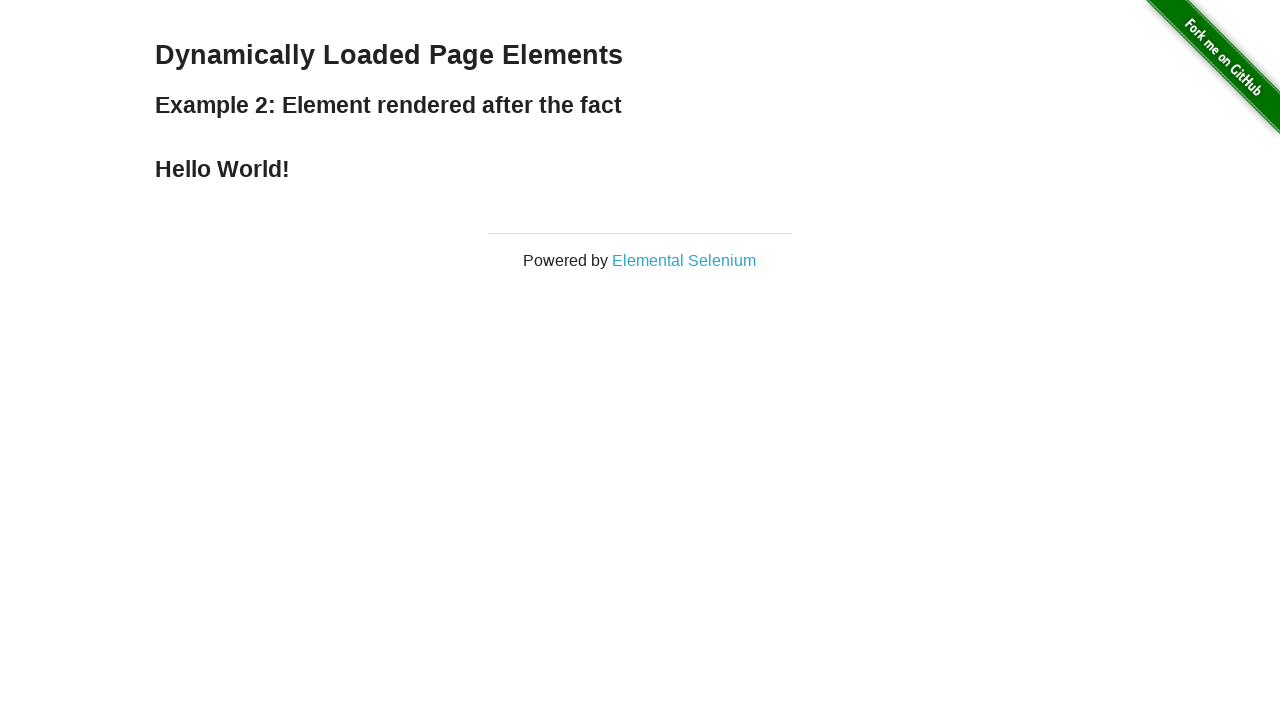

Retrieved text content from finish element
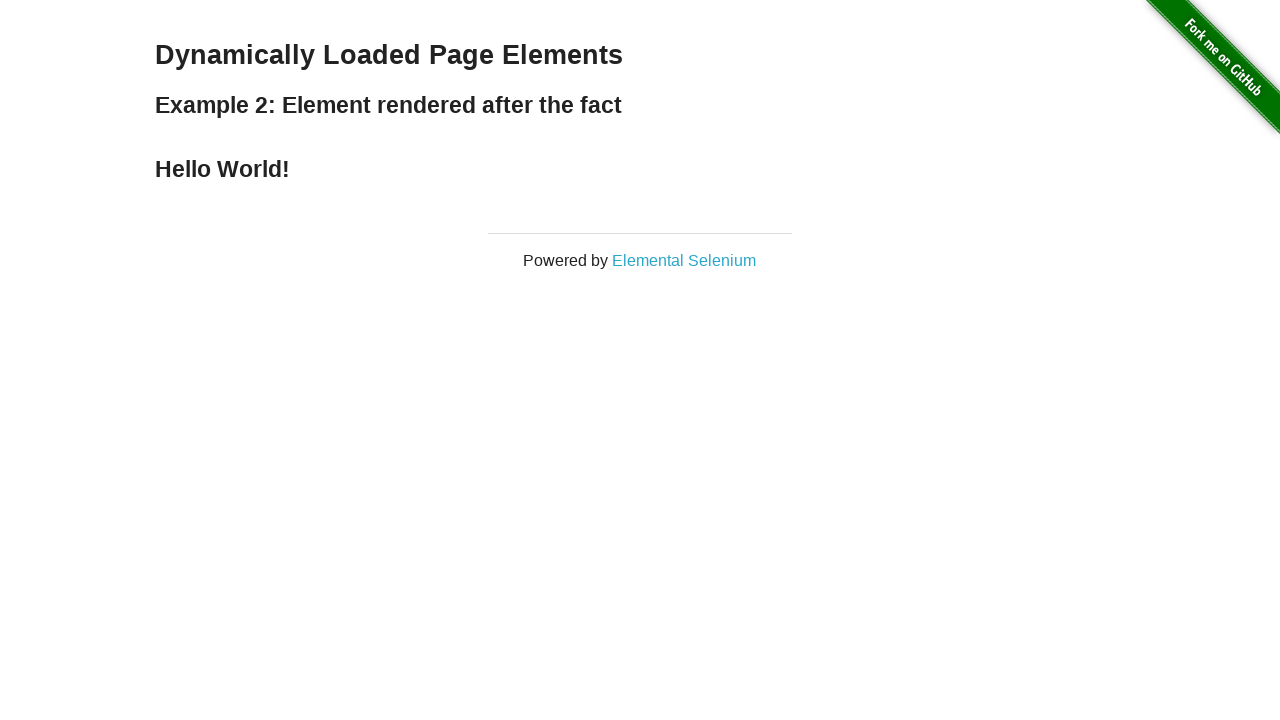

Asserted finish text equals 'Hello World!'
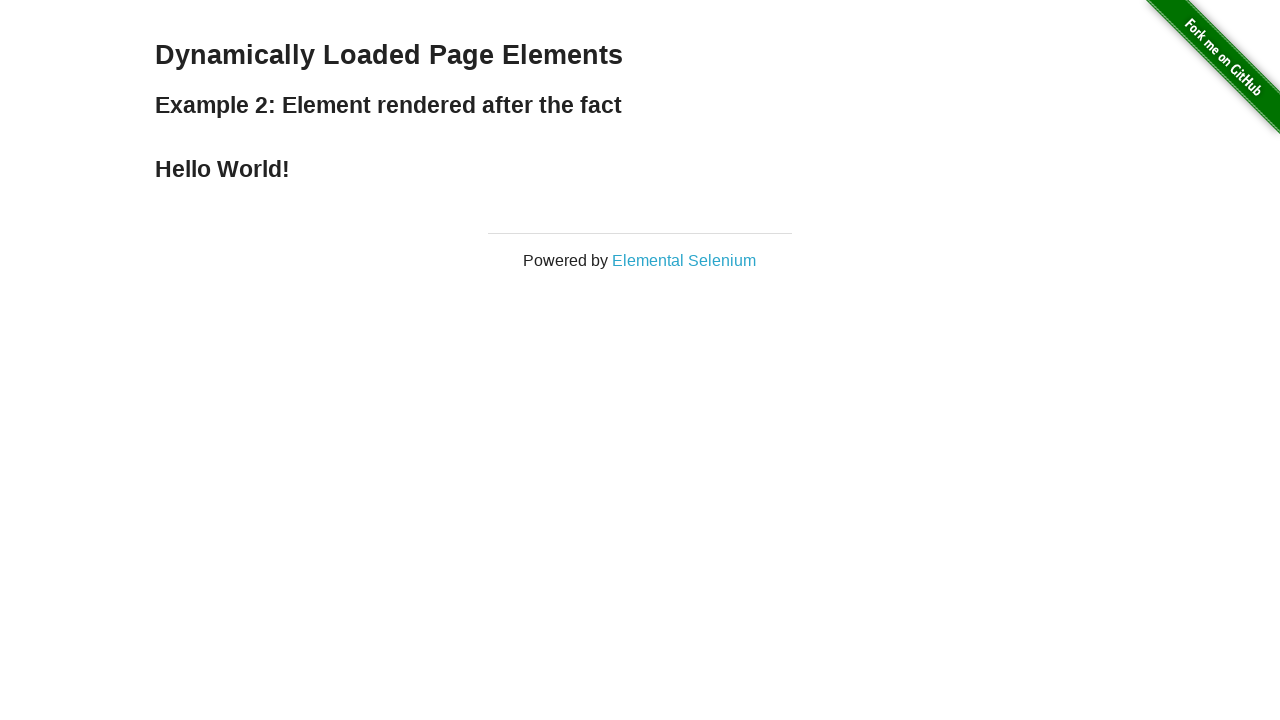

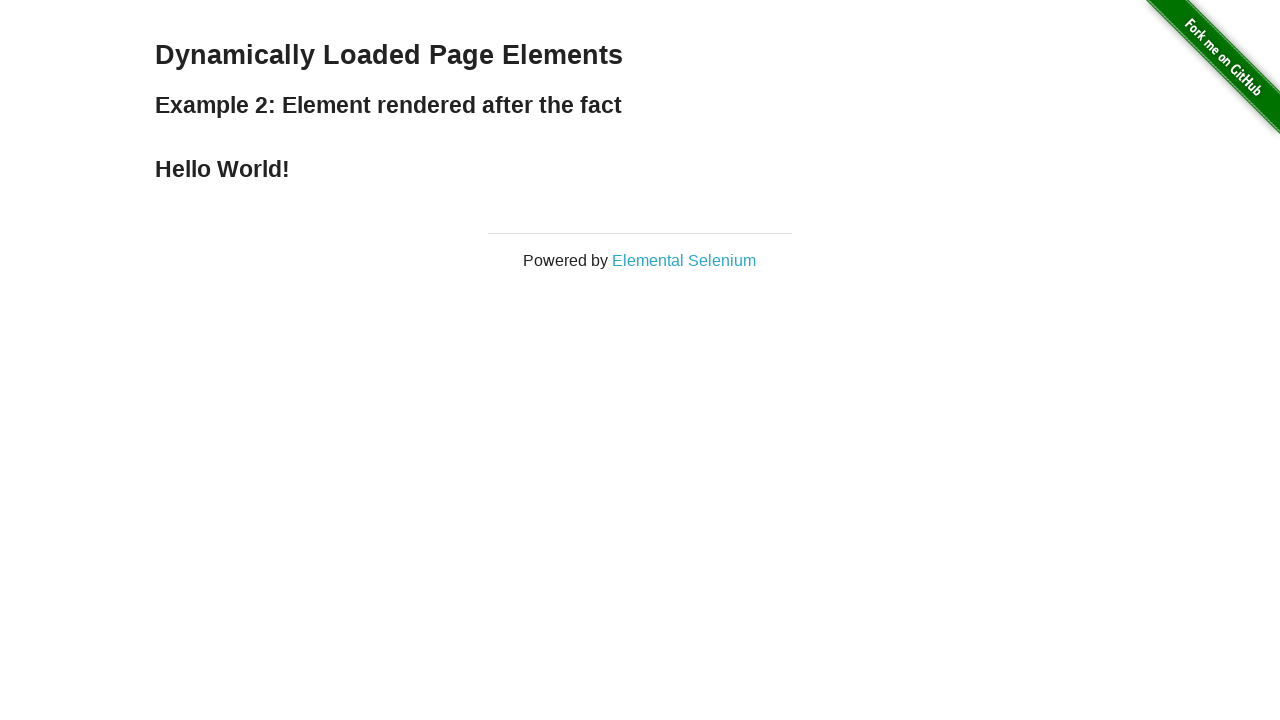